Tests confirmation alert by dismissing and accepting it, verifying the chosen option is displayed correctly

Starting URL: https://bonigarcia.dev/selenium-webdriver-java/dialog-boxes.html

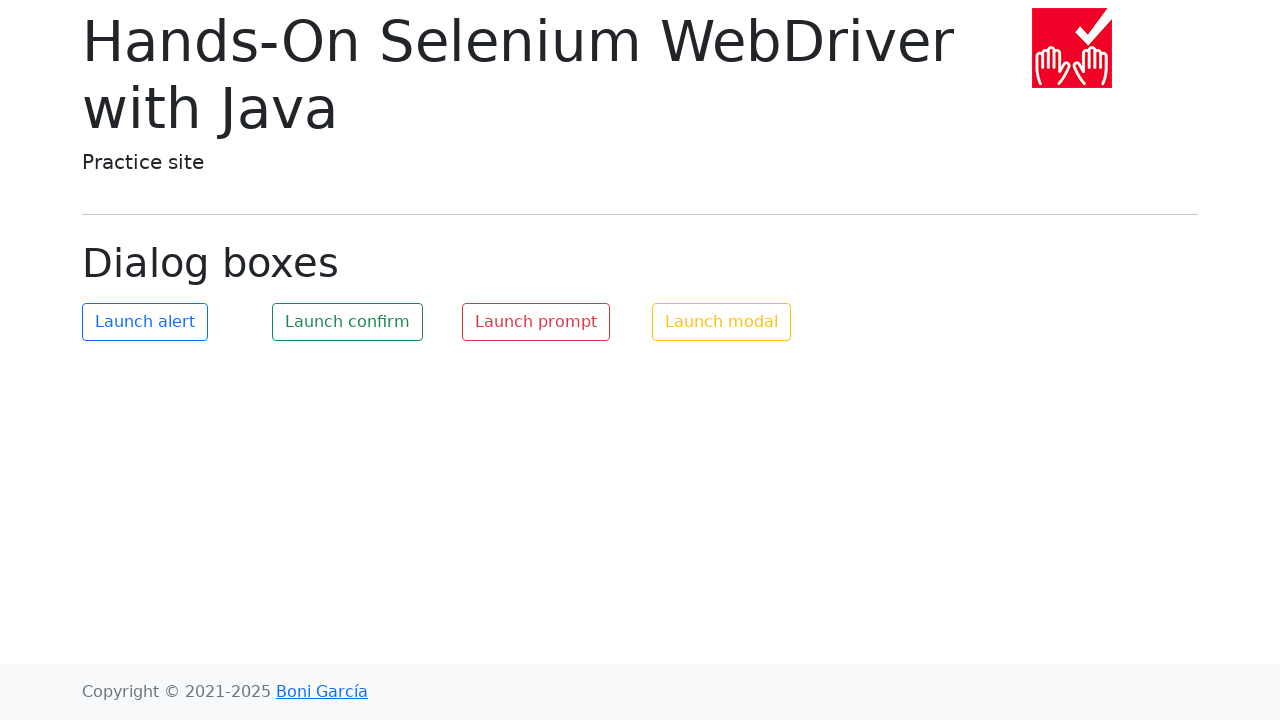

Clicked confirmation button to trigger alert at (348, 322) on #my-confirm
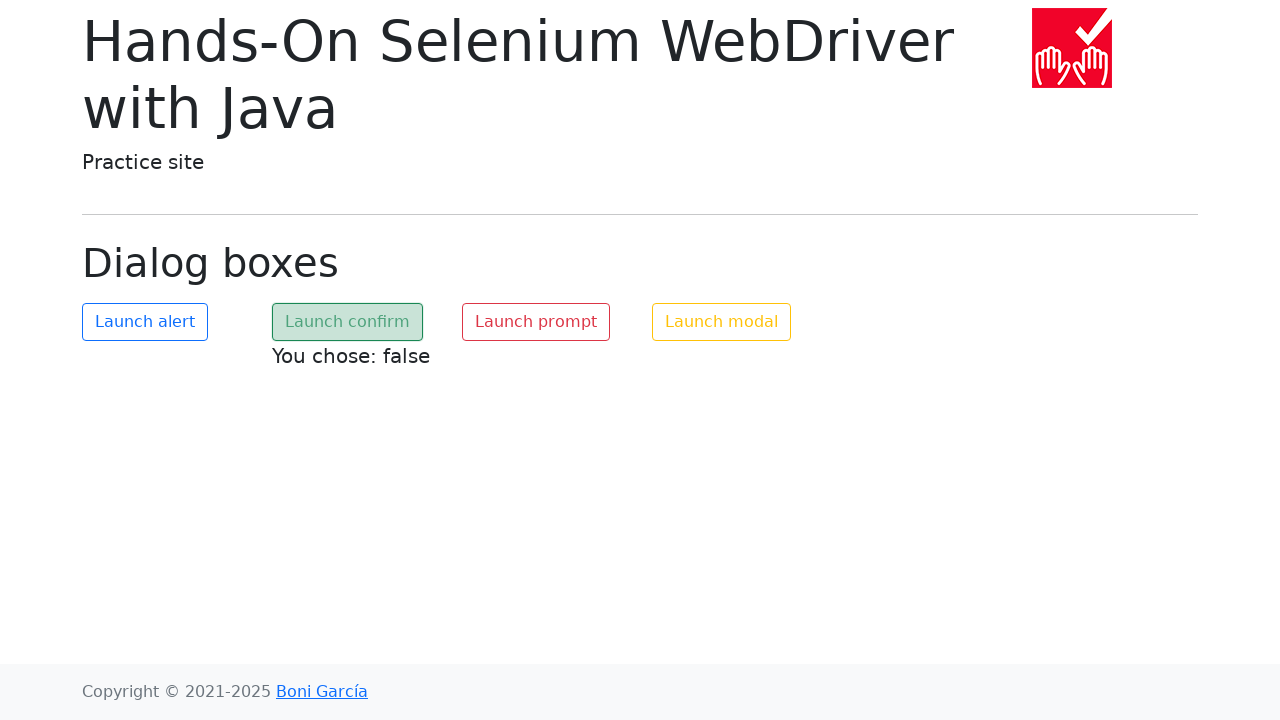

Set up dialog handler to dismiss confirmation alert
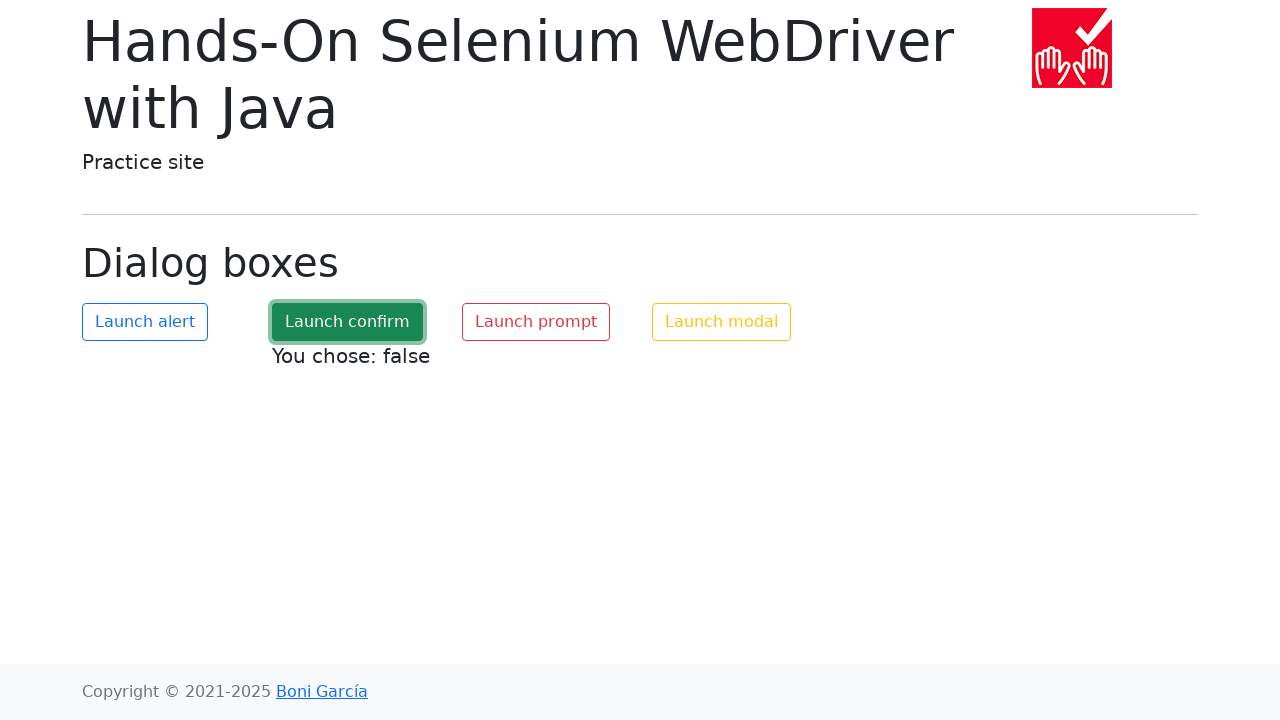

Confirmed that dismissal result is displayed
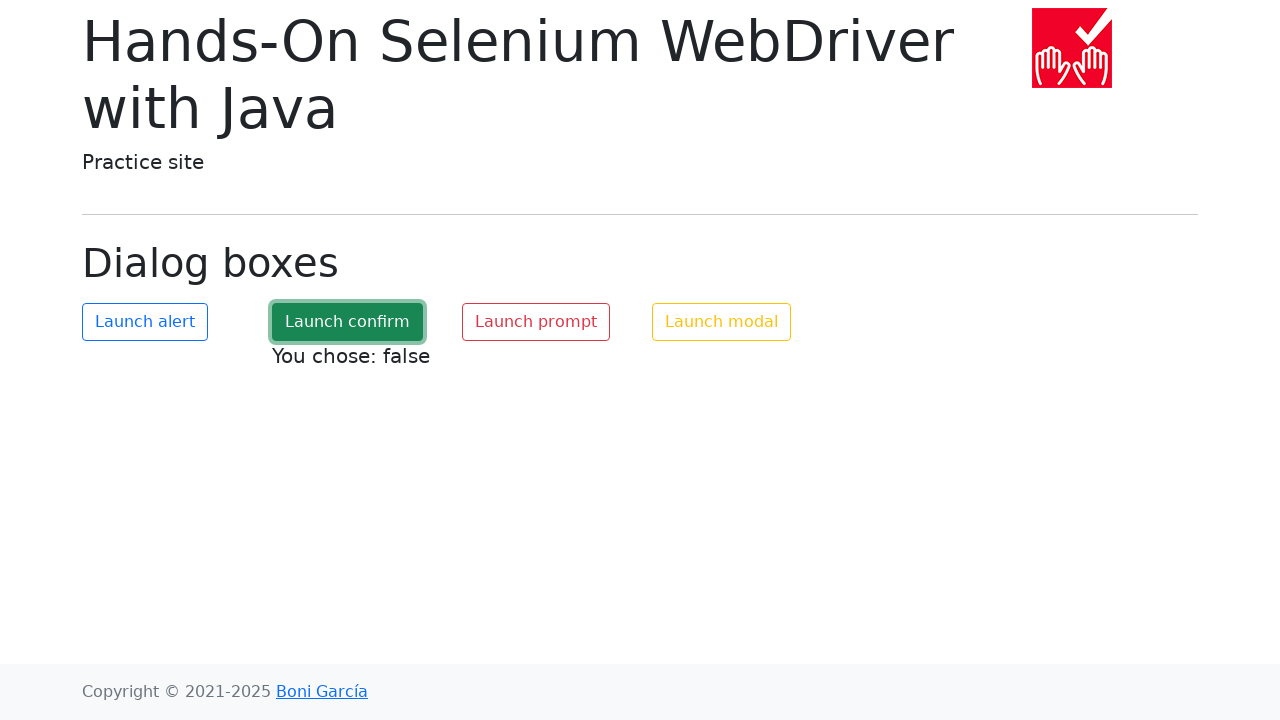

Clicked confirmation button again to trigger alert at (348, 322) on #my-confirm
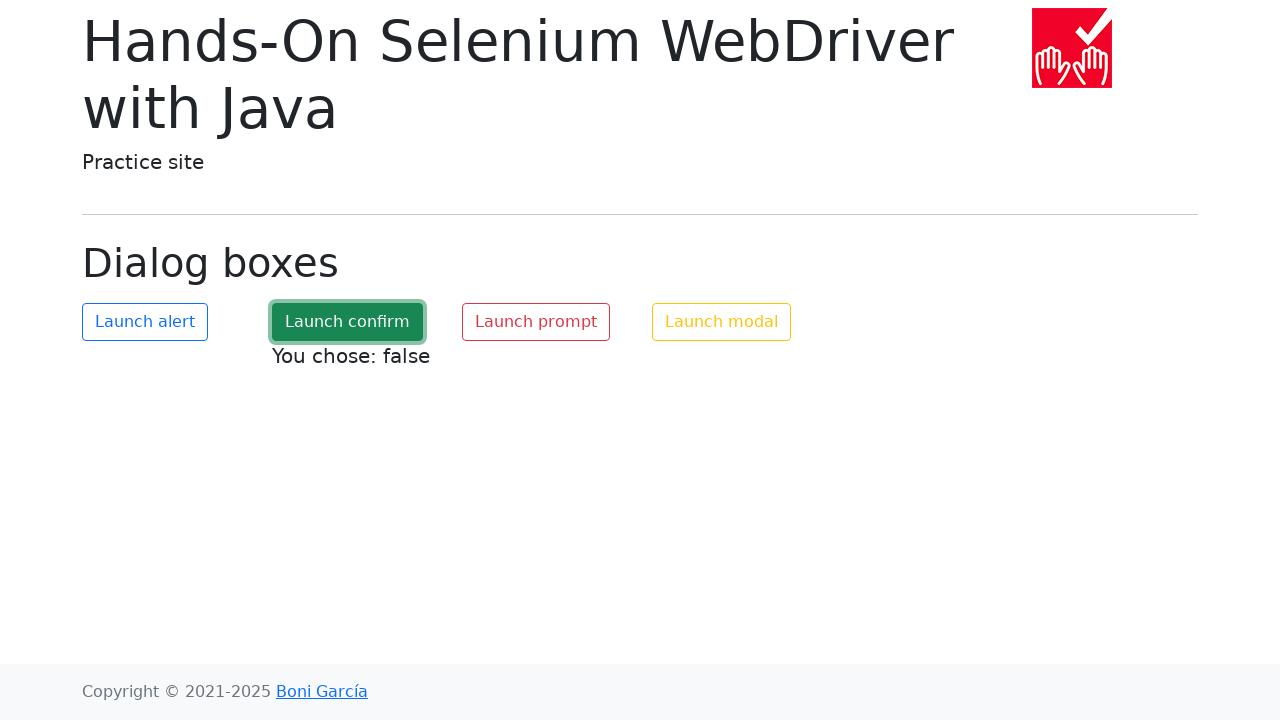

Set up dialog handler to accept confirmation alert
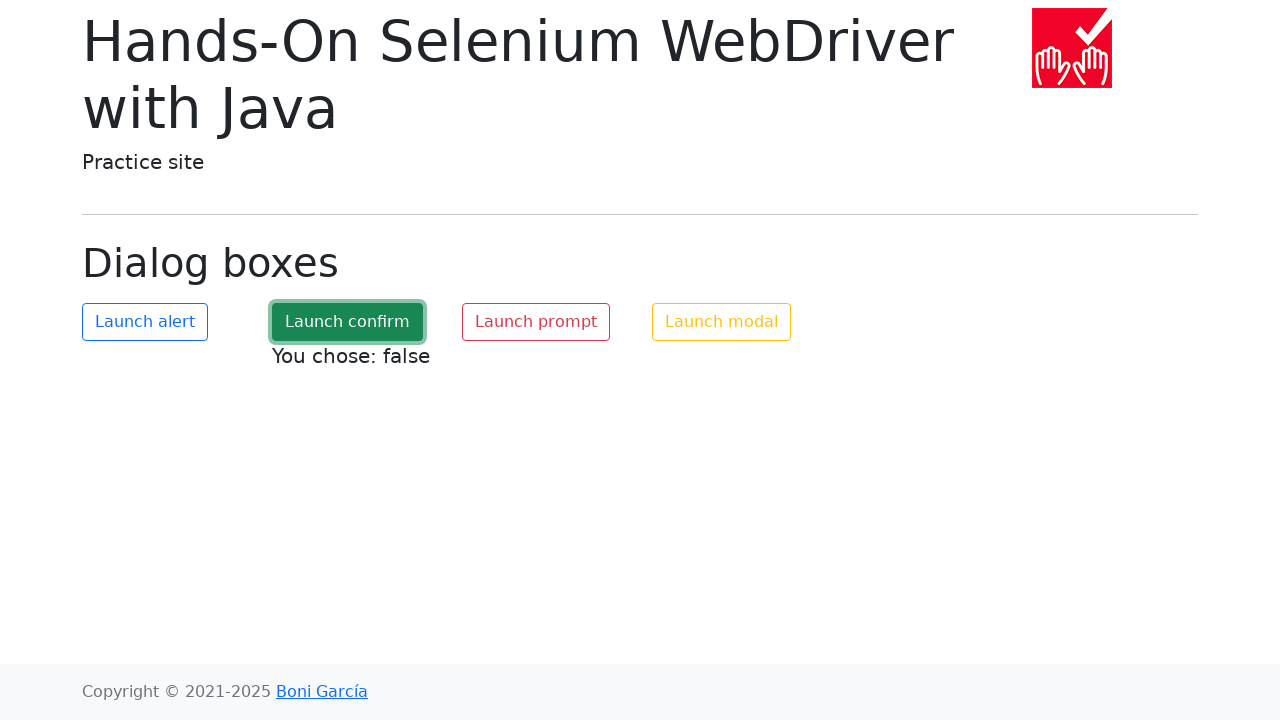

Confirmed that acceptance result is displayed
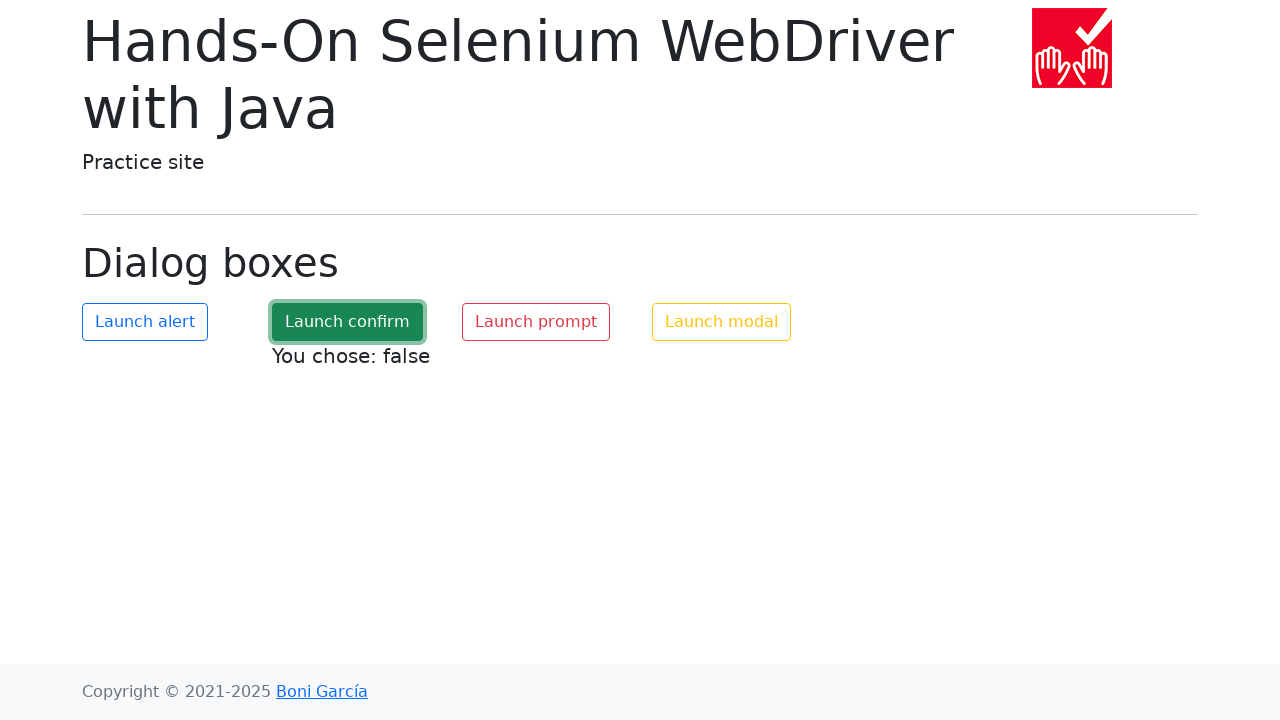

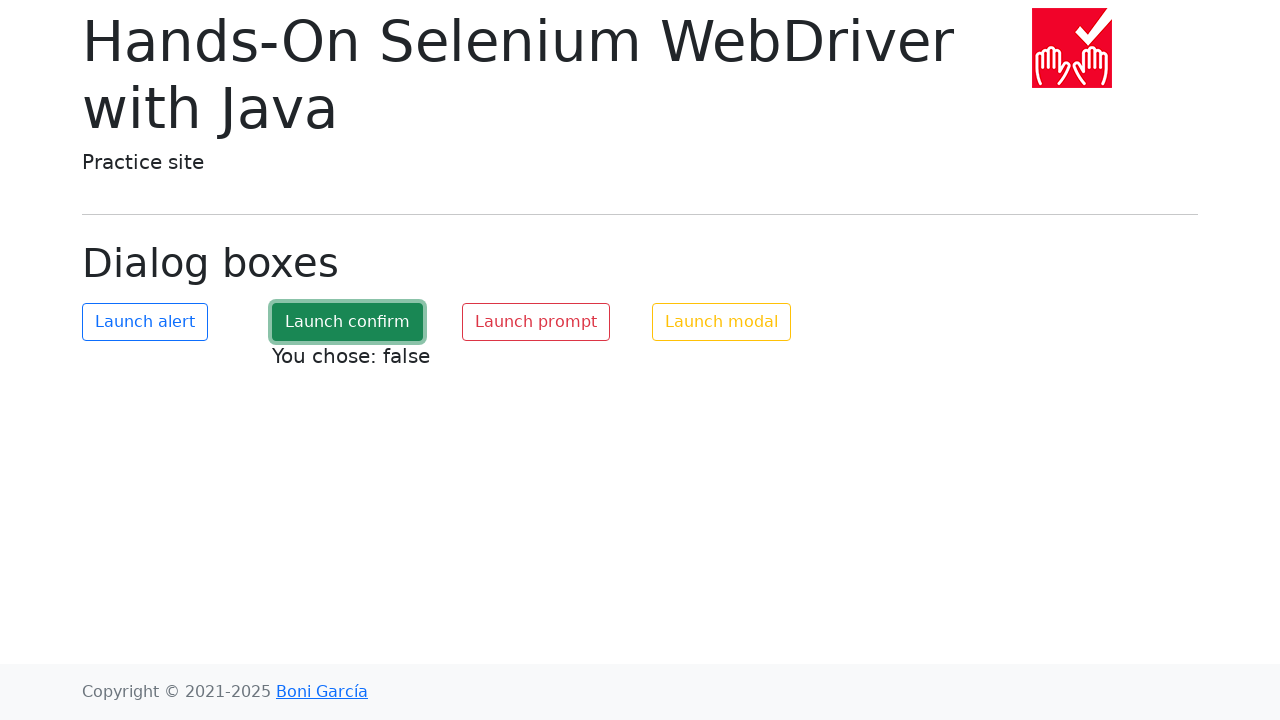